Tests viewing discounts section by clicking on banner and scrolling through content

Starting URL: https://www.games.rs/

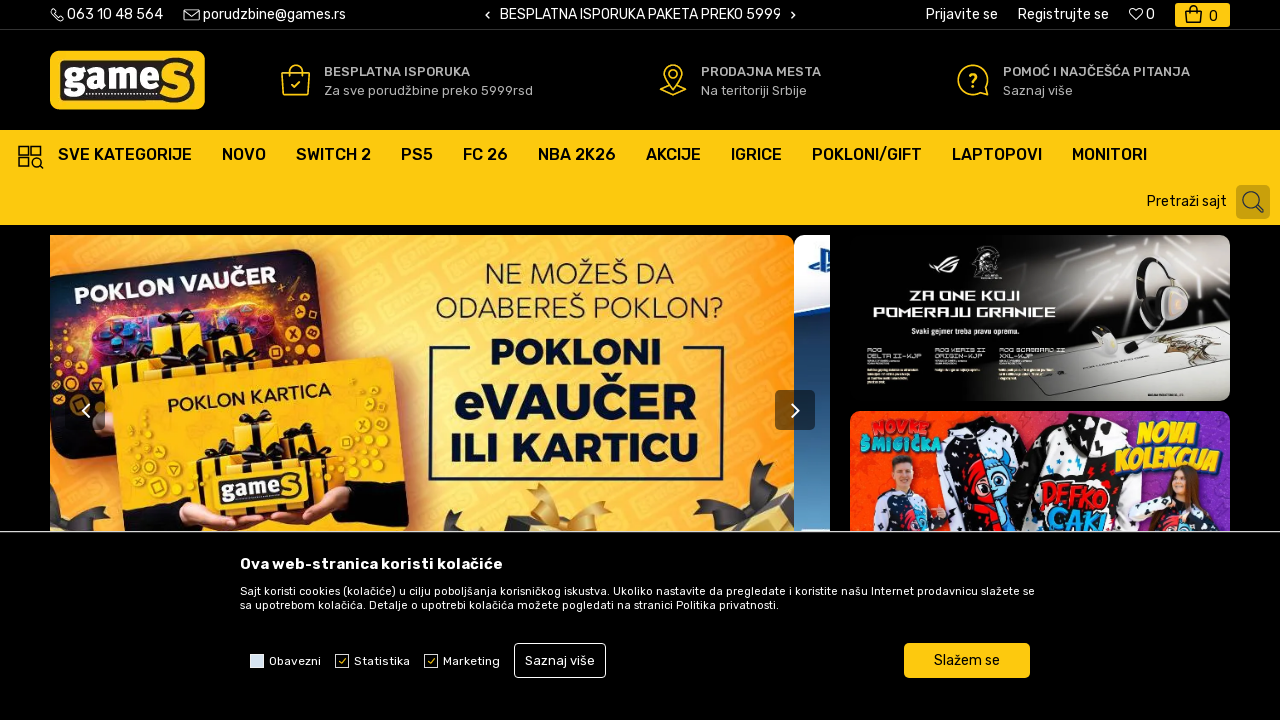

Clicked on discount banner at (277, 360) on xpath=/html/body/div[1]/div[1]/div[1]/div/div/div/div[1]/div[2]
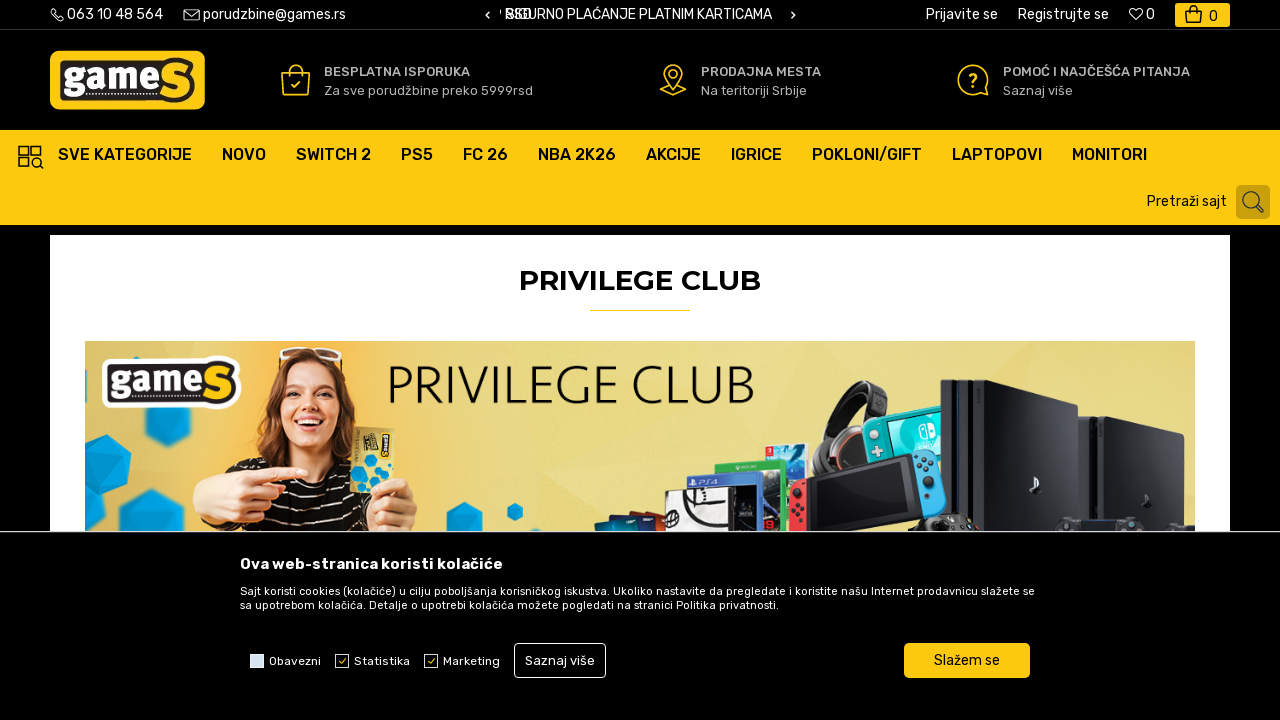

Scrolled down to 400px
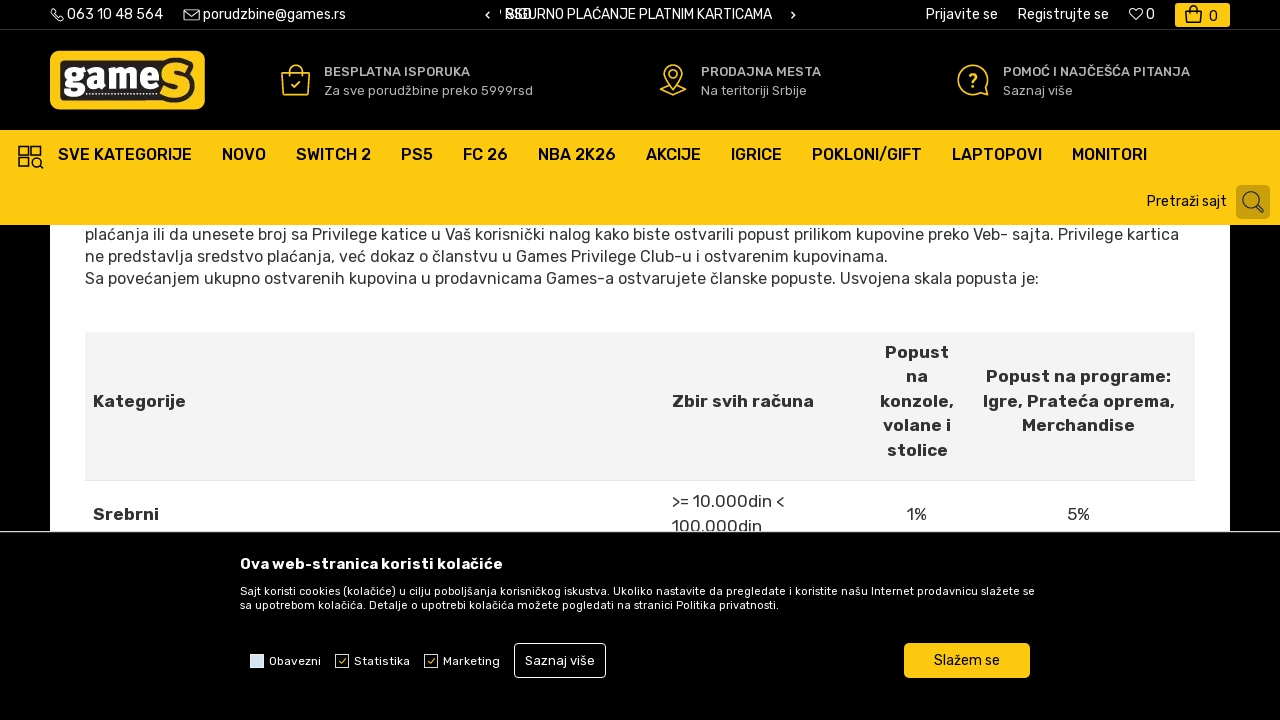

Scrolled down to 800px
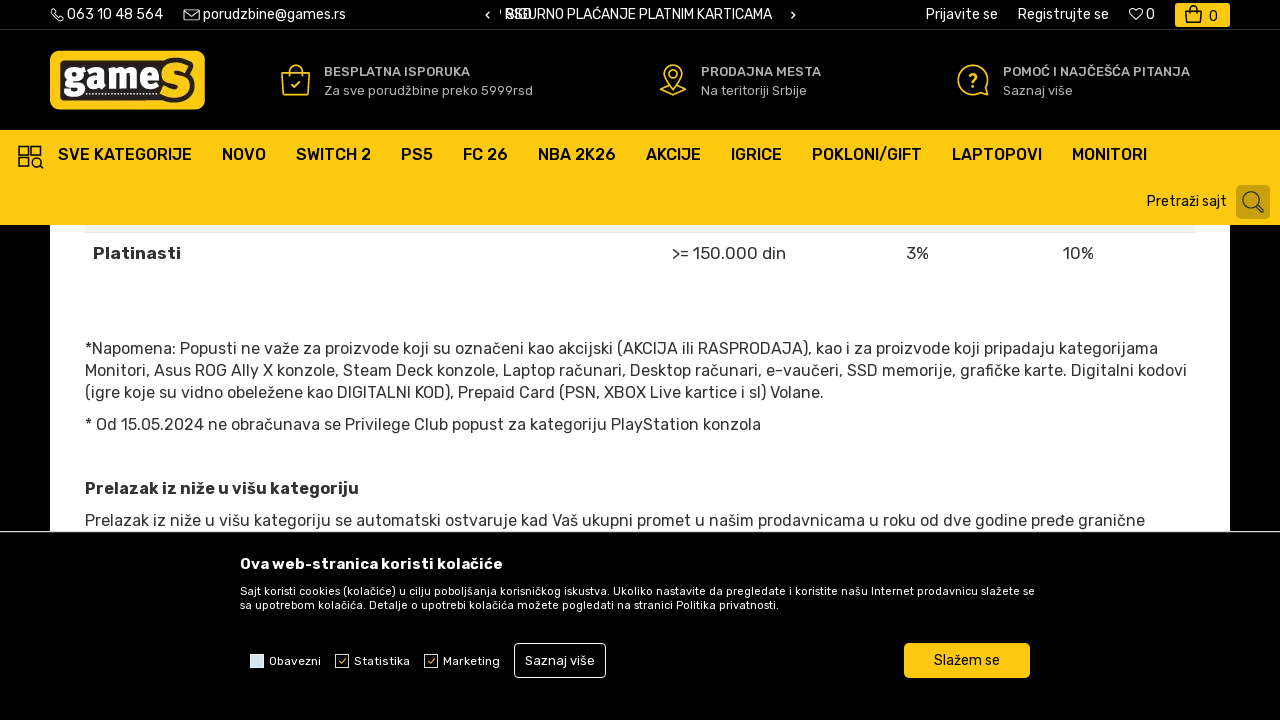

Scrolled down to 1600px
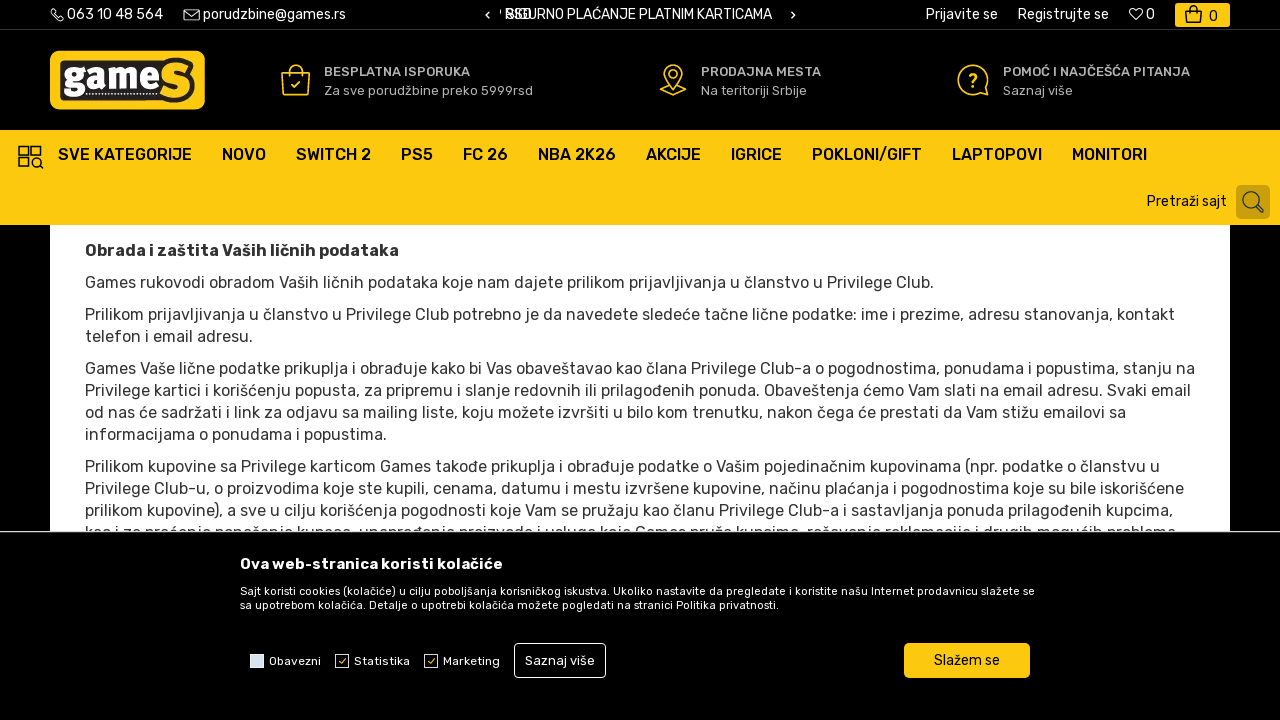

Scrolled back to top
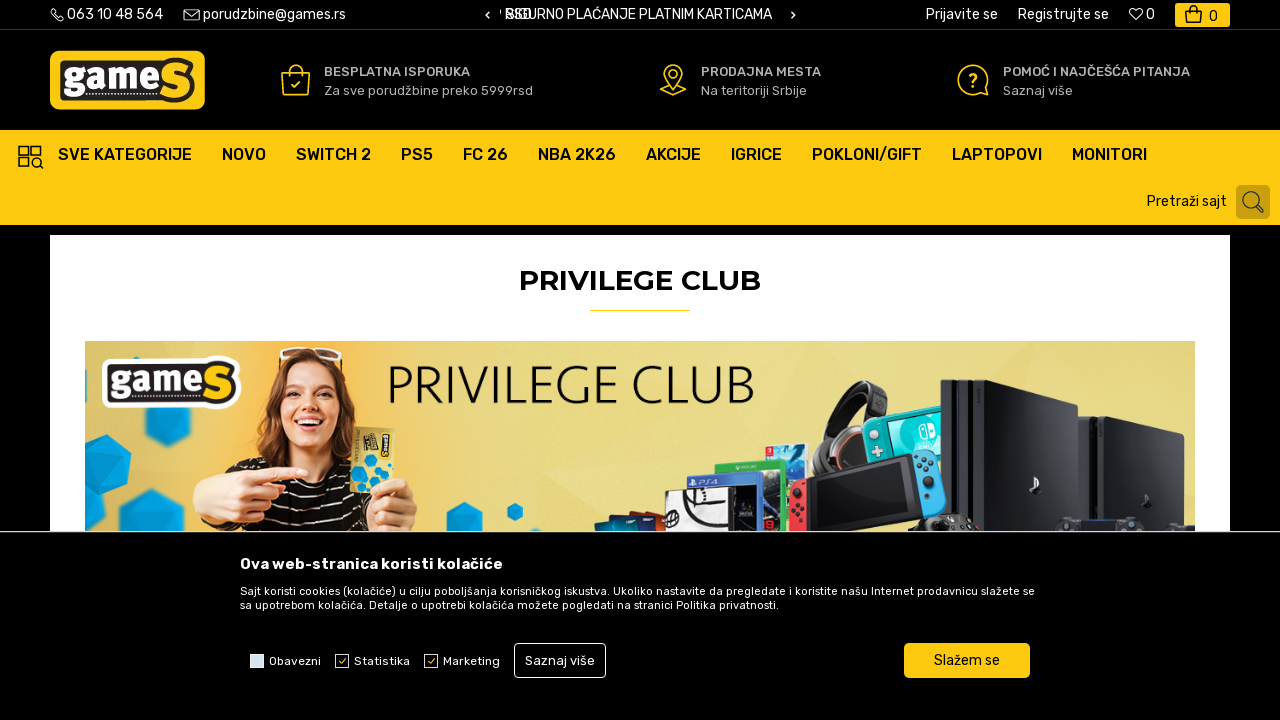

Waited for title element to be visible
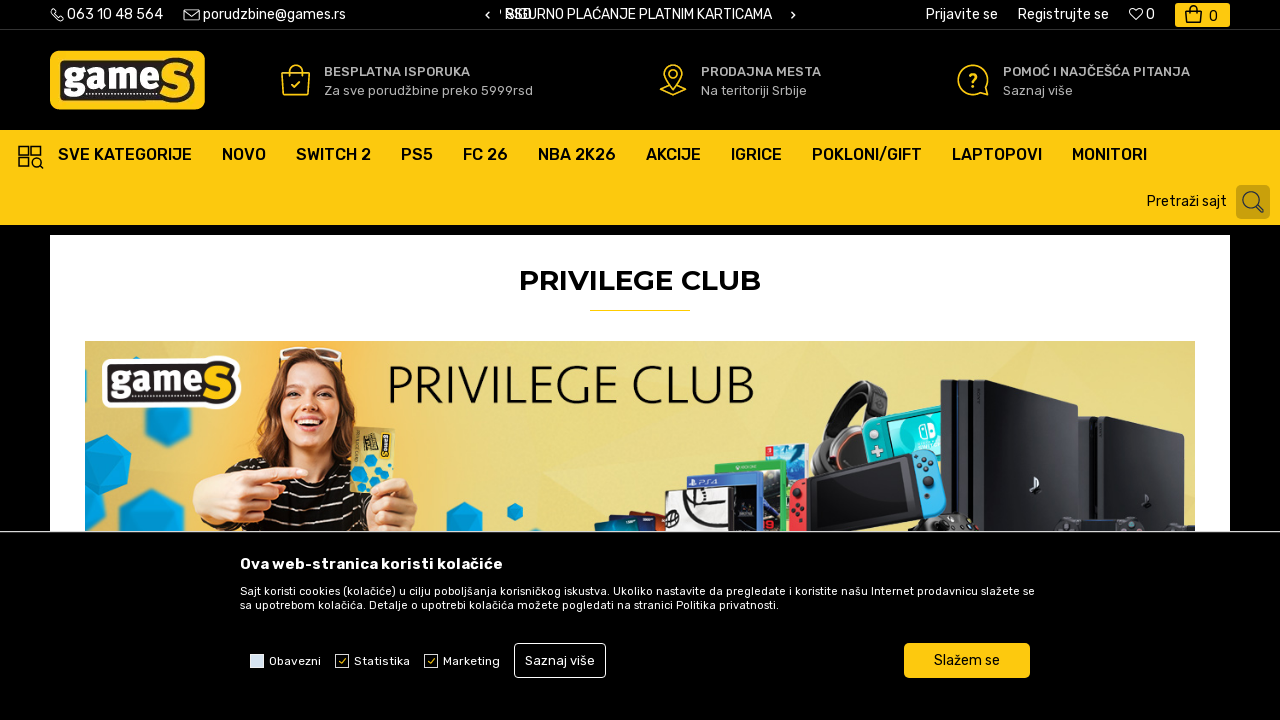

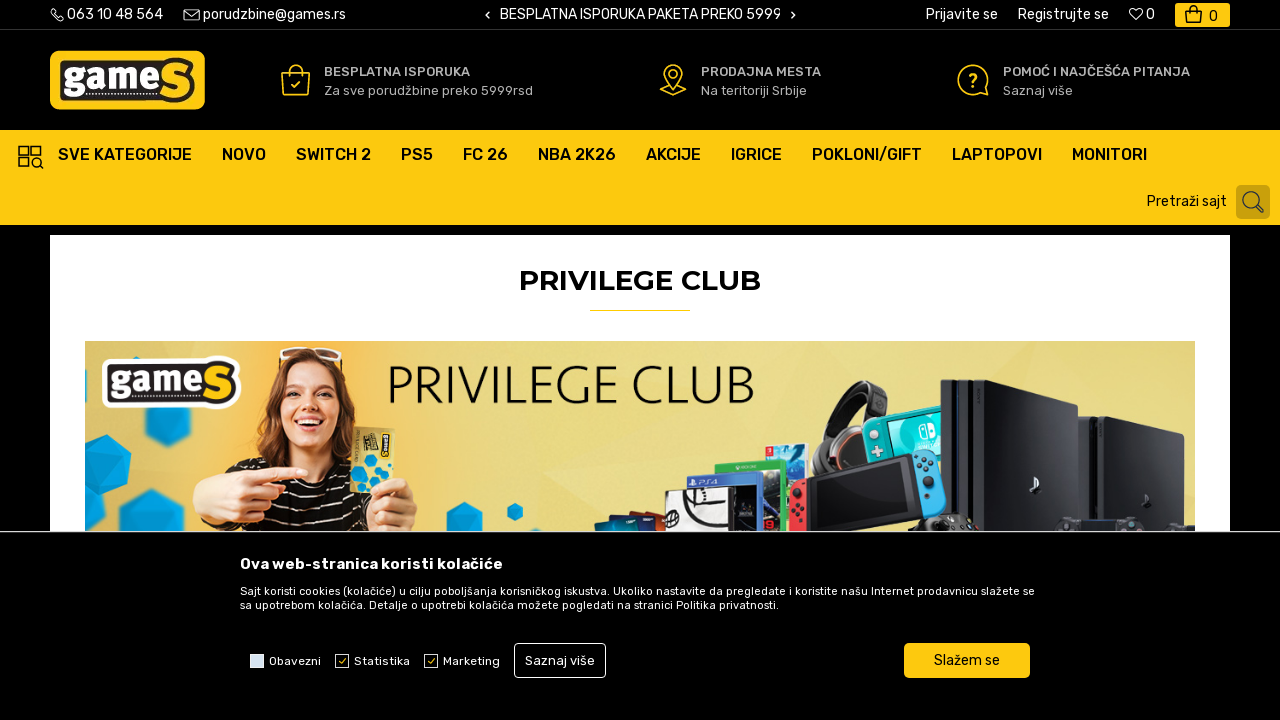